Tests dropdown selection functionality by selecting different options from year and month dropdowns using various selection methods (by index, value, and visible text)

Starting URL: http://practice.cydeo.com/dropdown

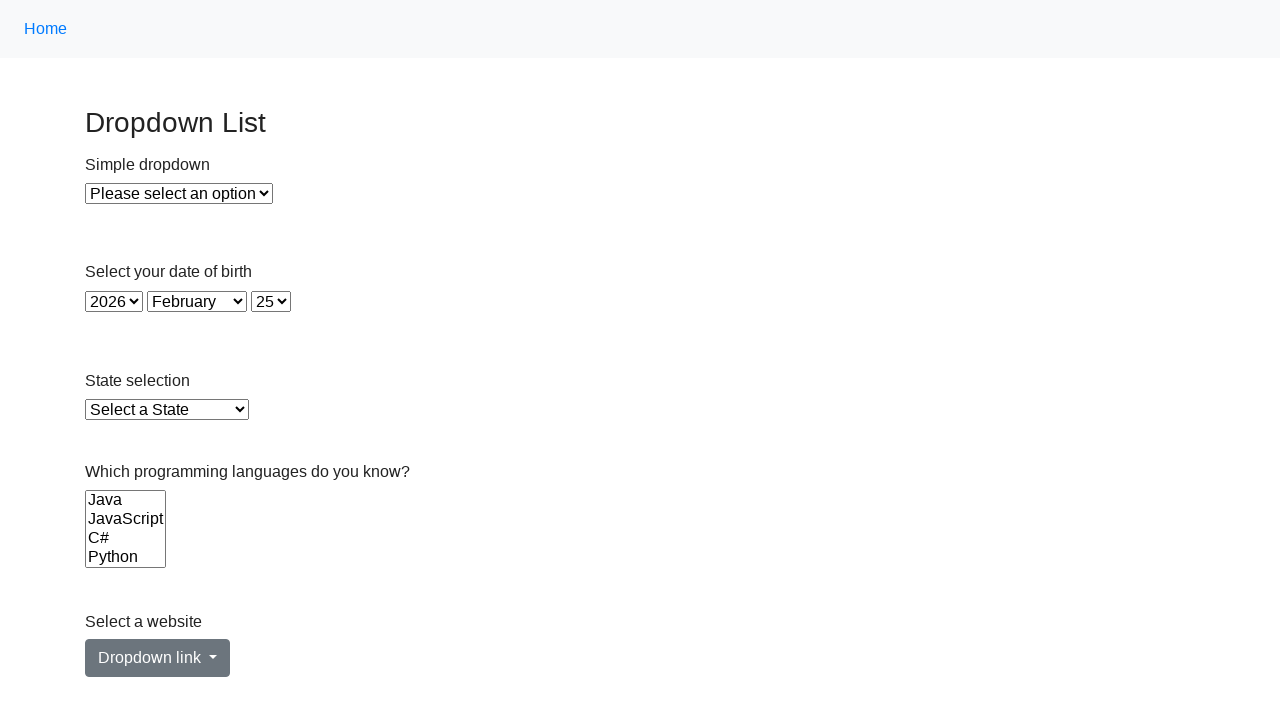

Selected 3rd item (index 2) from year dropdown on #year
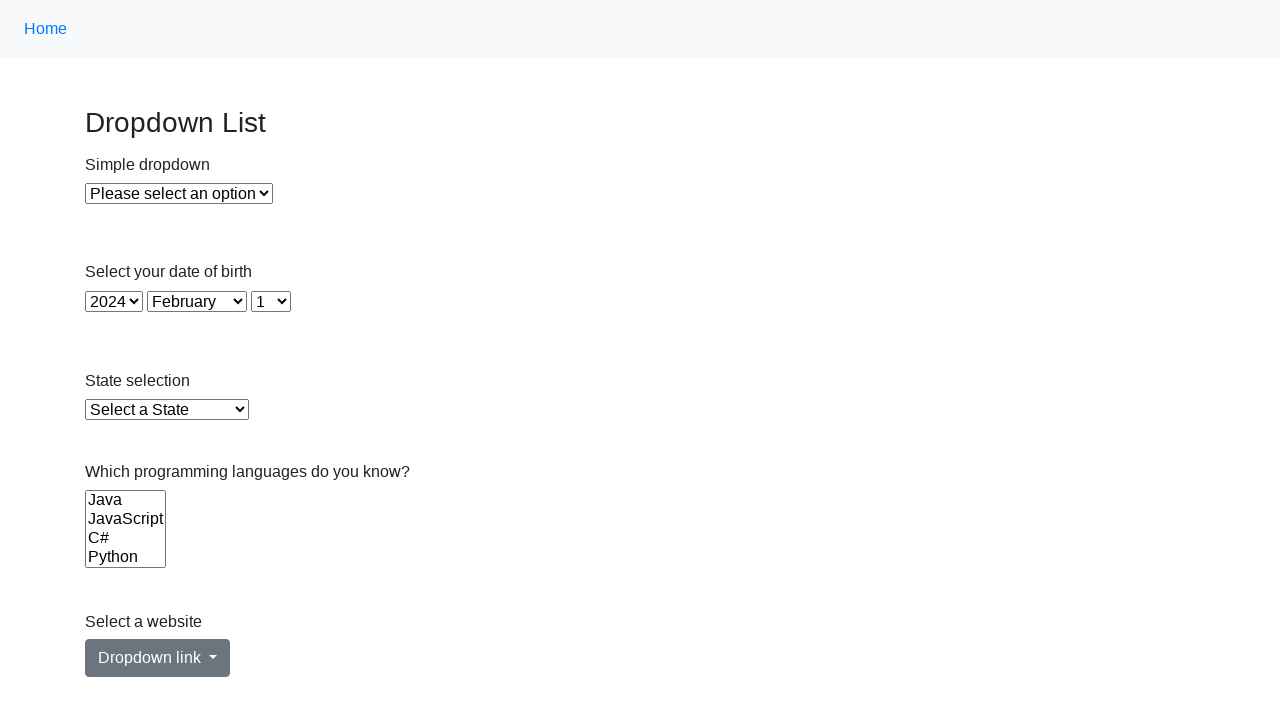

Selected year 2019 from year dropdown by value on #year
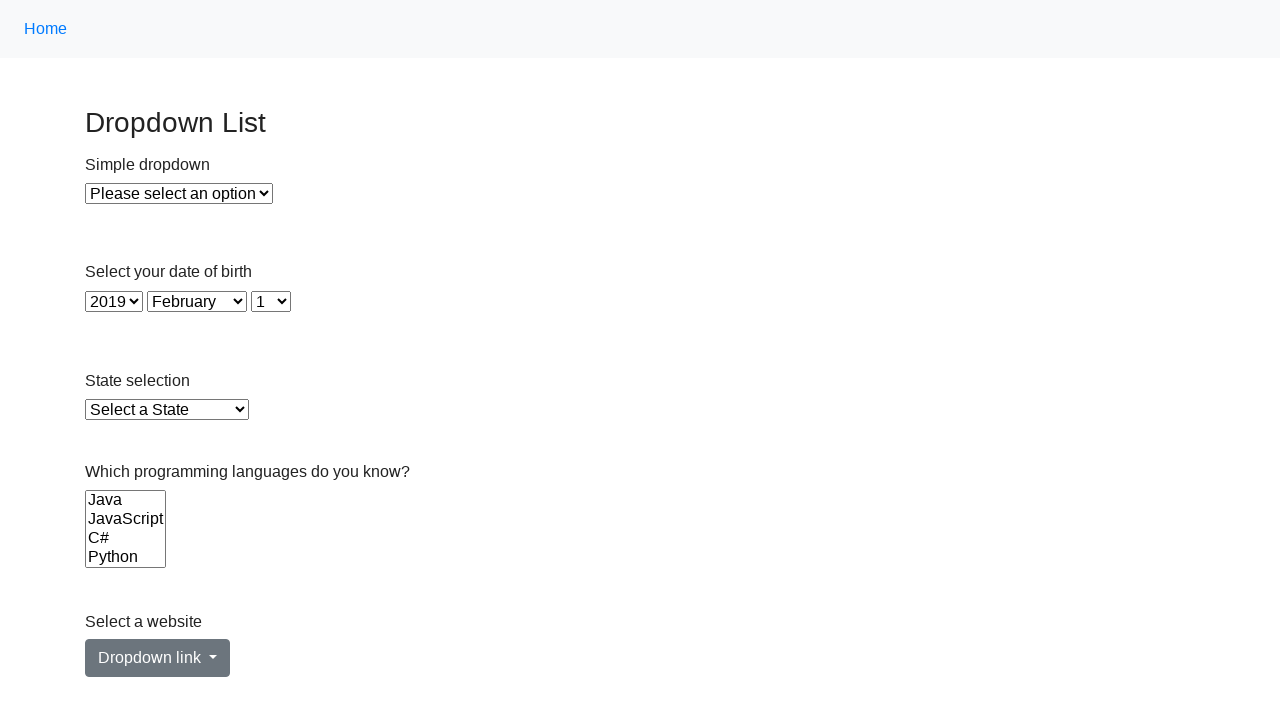

Selected year 1990 from year dropdown by visible text on #year
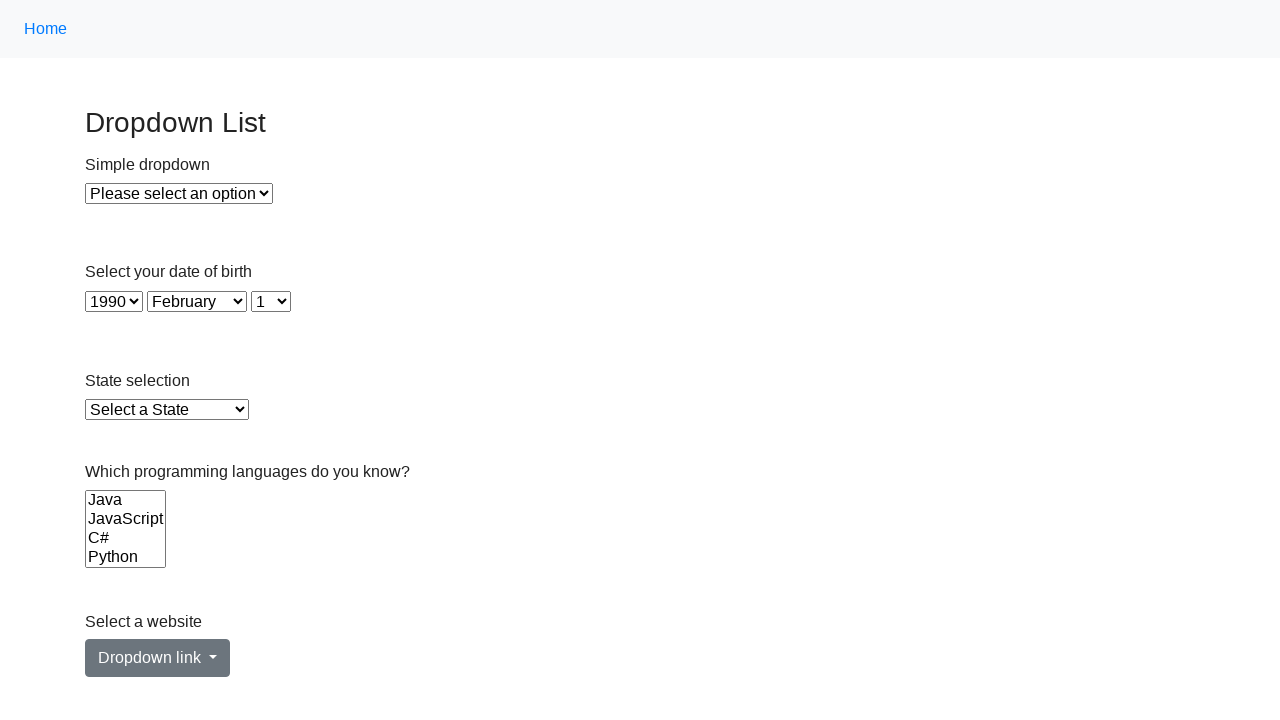

Selected 3rd item (index 2) from month dropdown on #month
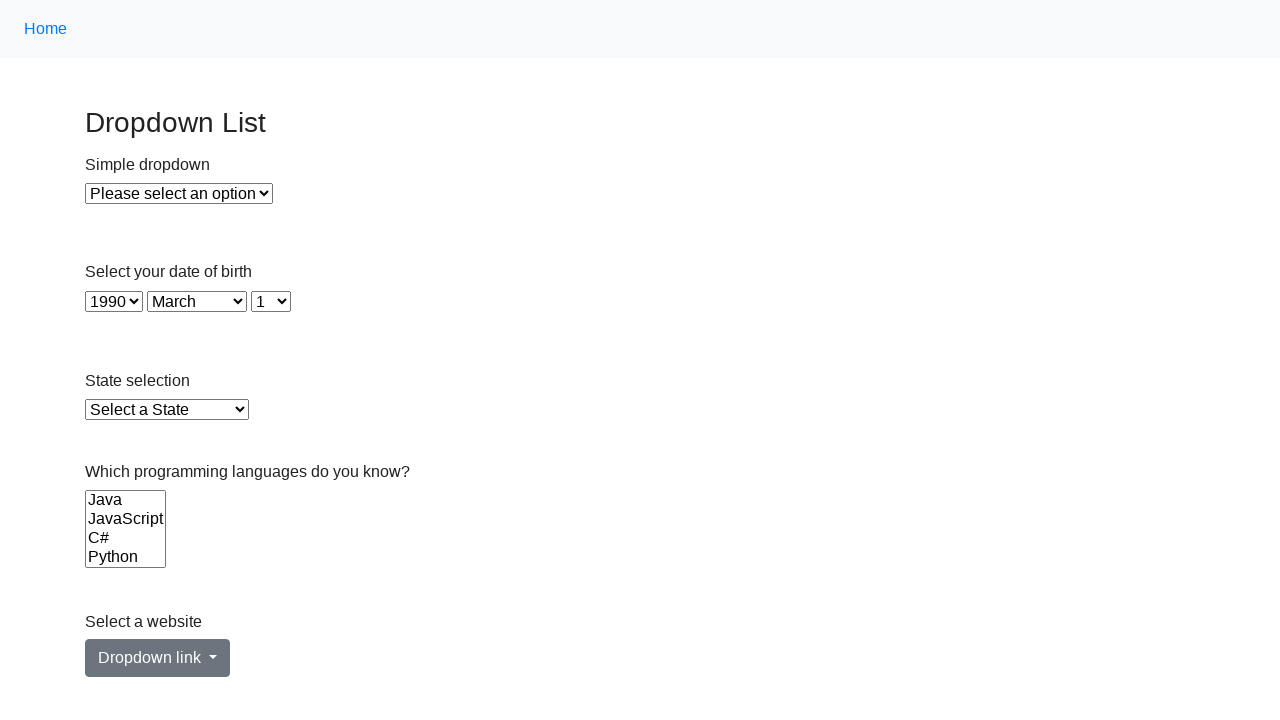

Selected month with value 7 from month dropdown on #month
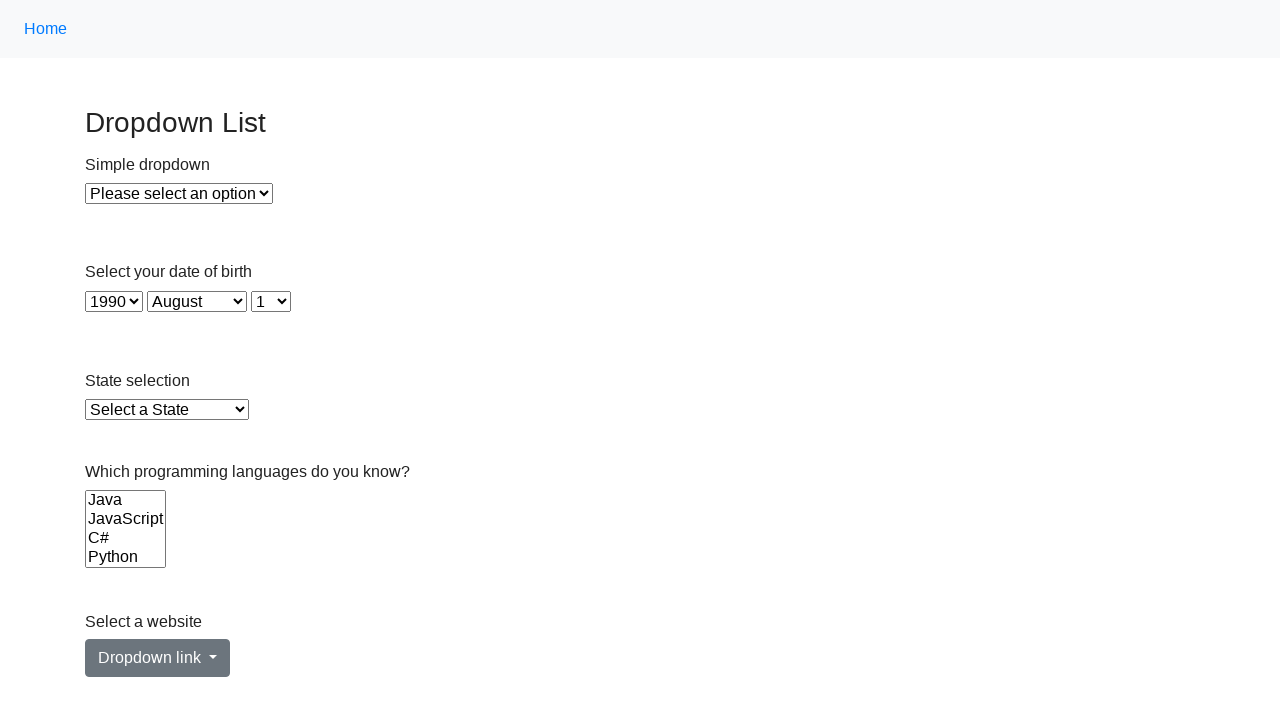

Selected June from month dropdown by visible text on #month
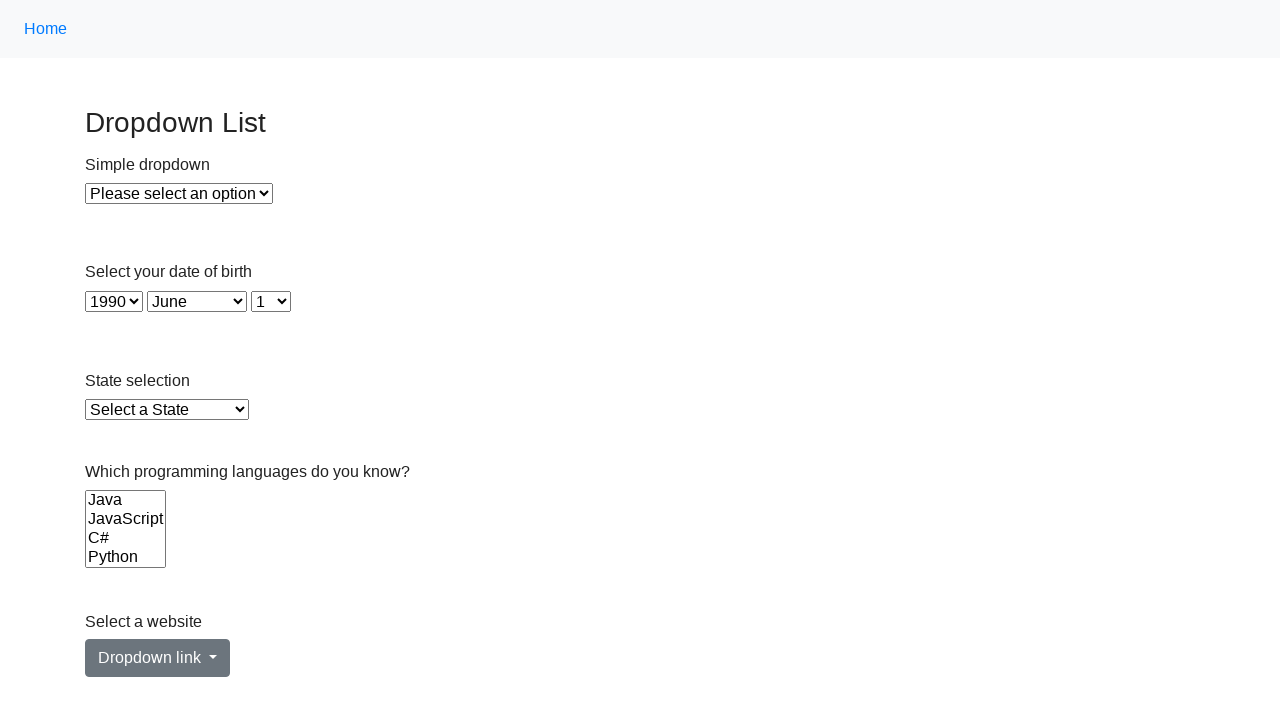

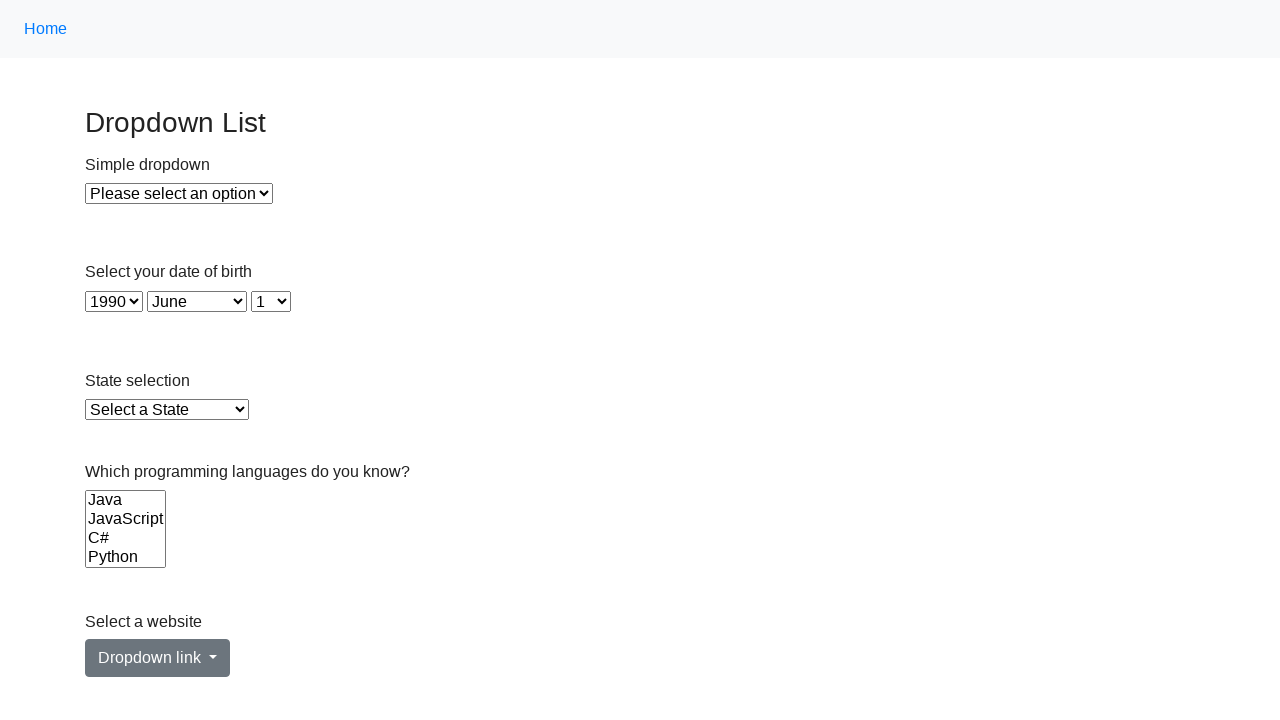